Tests iframe handling by navigating to a W3Schools iframe tutorial page, switching to an iframe element, switching back to the main content, and reloading the page.

Starting URL: https://www.w3schools.com/html/tryit.asp?filename=tryhtml_iframe_target

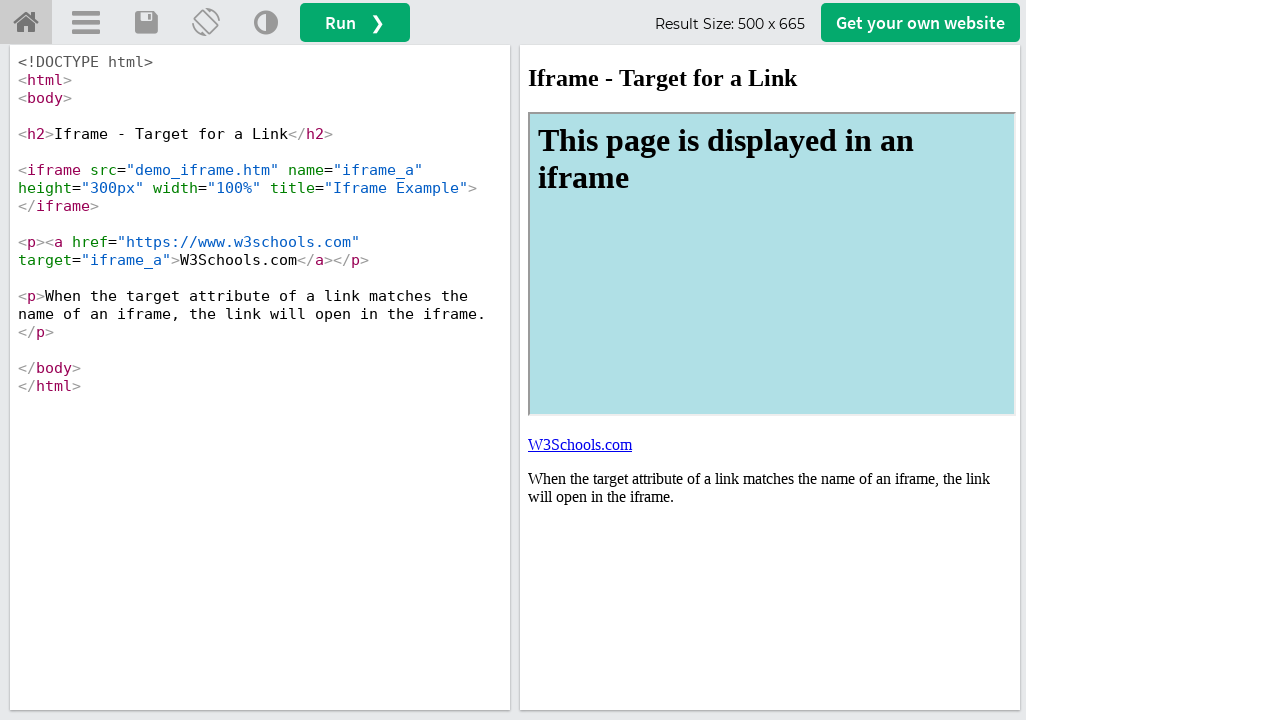

Waited for iframe element to load on W3Schools page
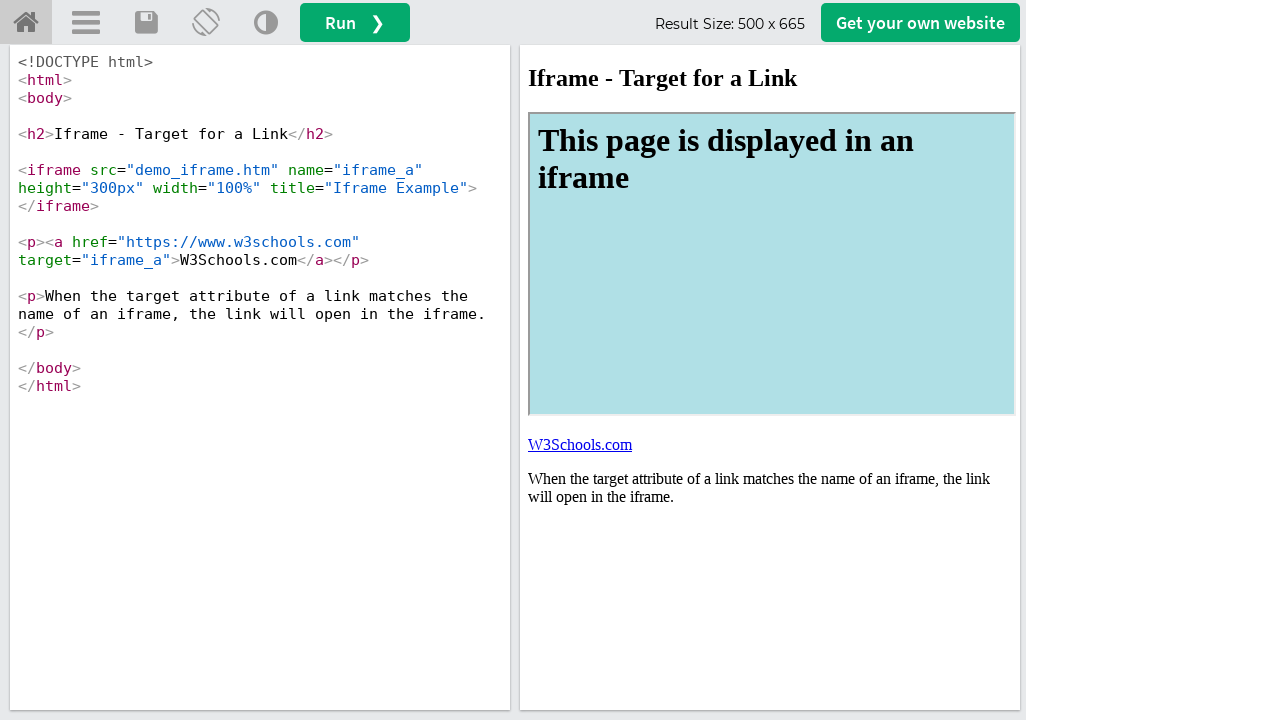

Located and switched to iframe element
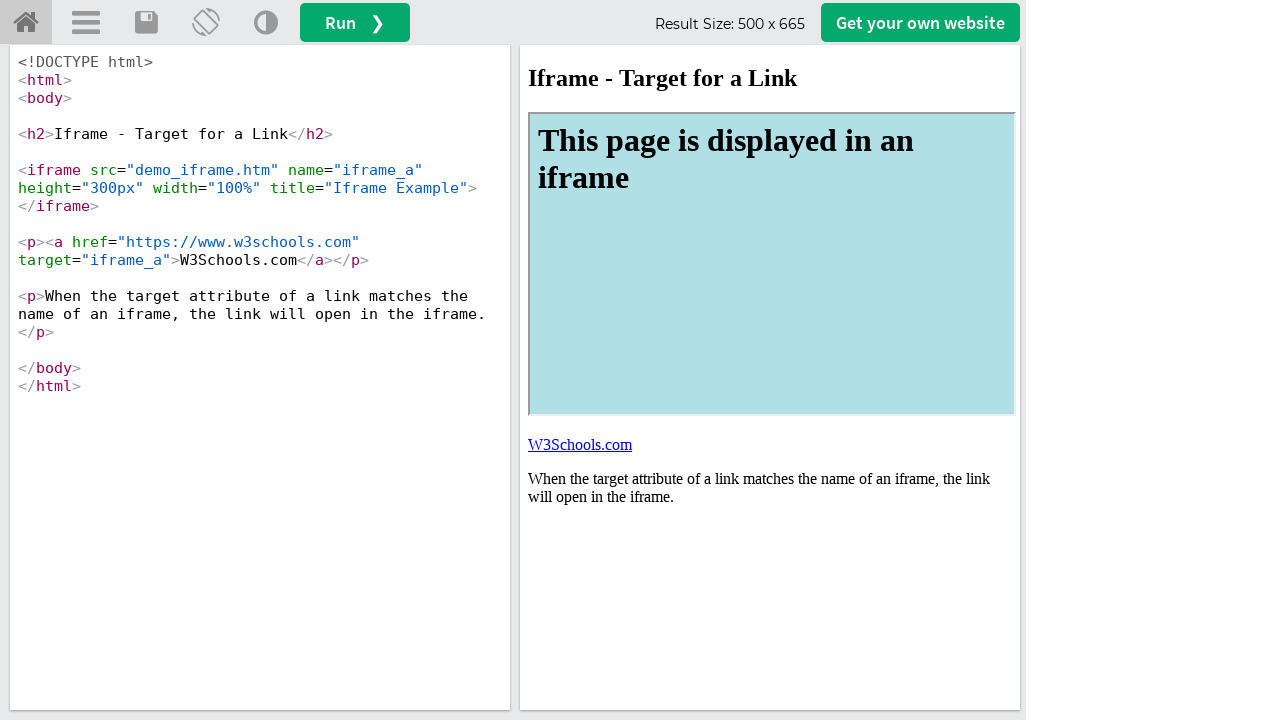

Verified iframe content is accessible by waiting for body element
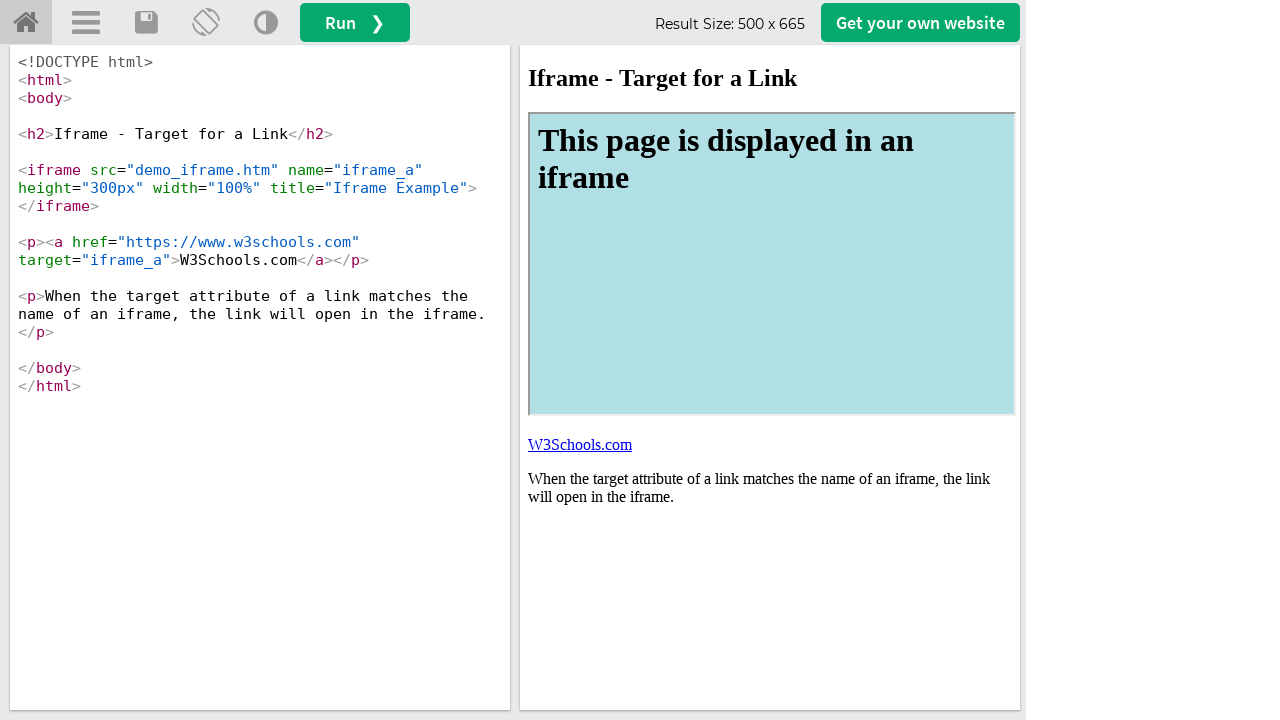

Reloaded the page to return to main content
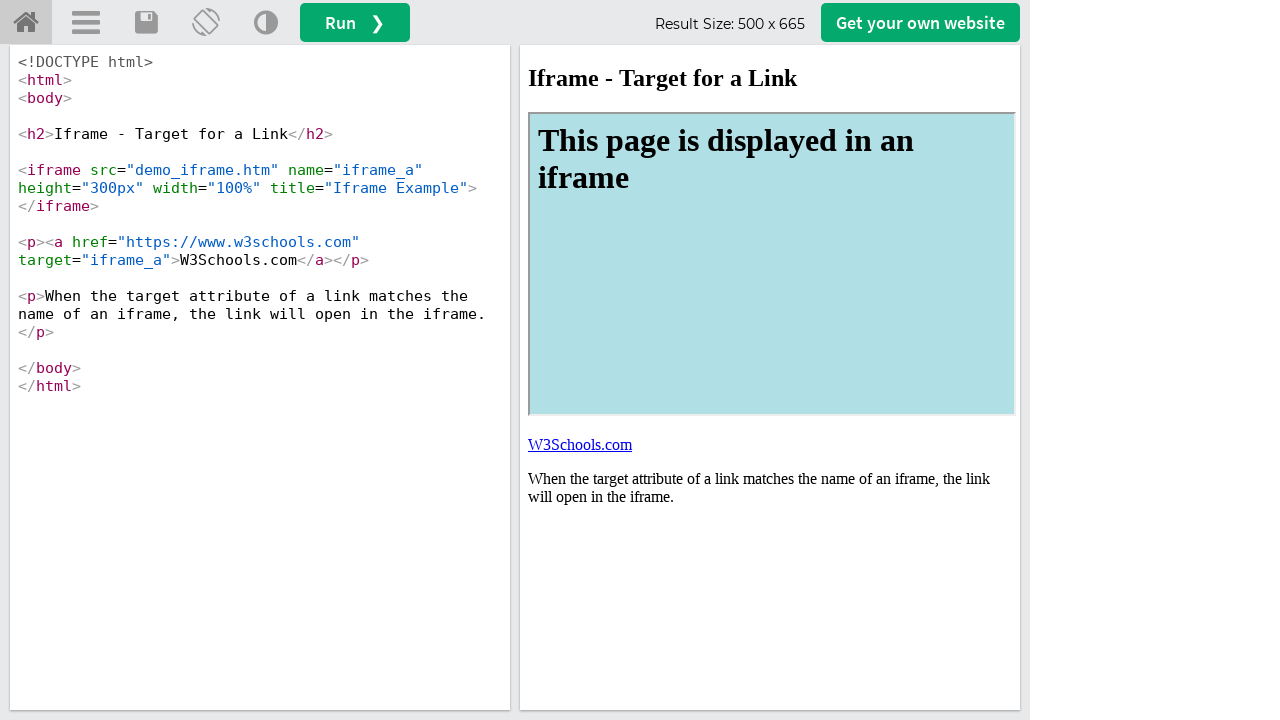

Verified iframe element is present again after page reload
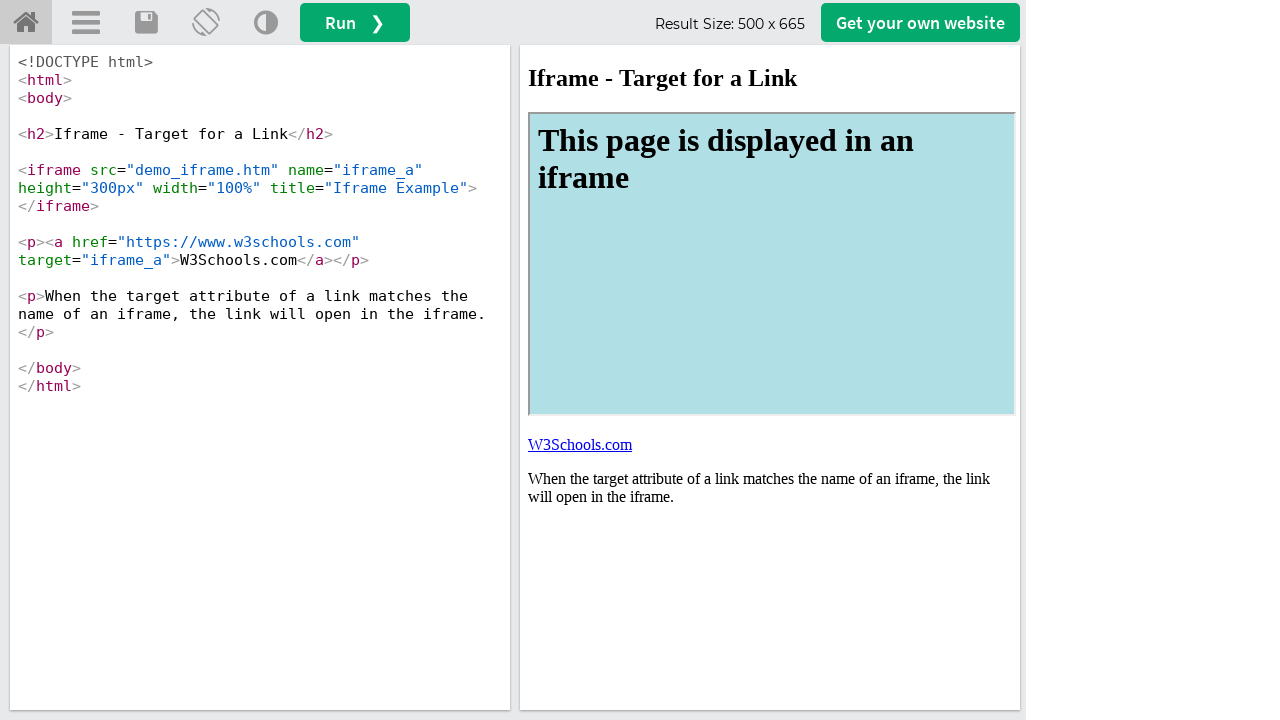

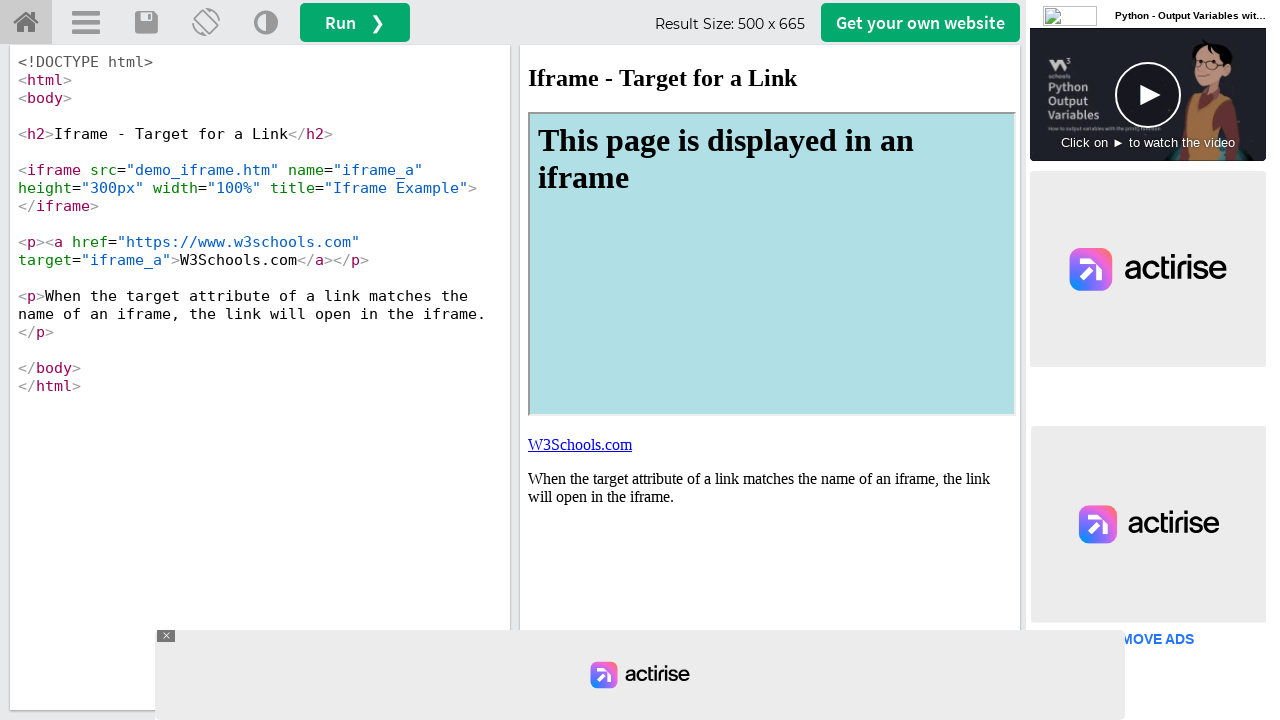